Tests dropdown selection by selecting "Java" from course dropdown and "Eclipse" from IDE dropdown

Starting URL: https://www.hyrtutorials.com/p/html-dropdown-elements-practice.html

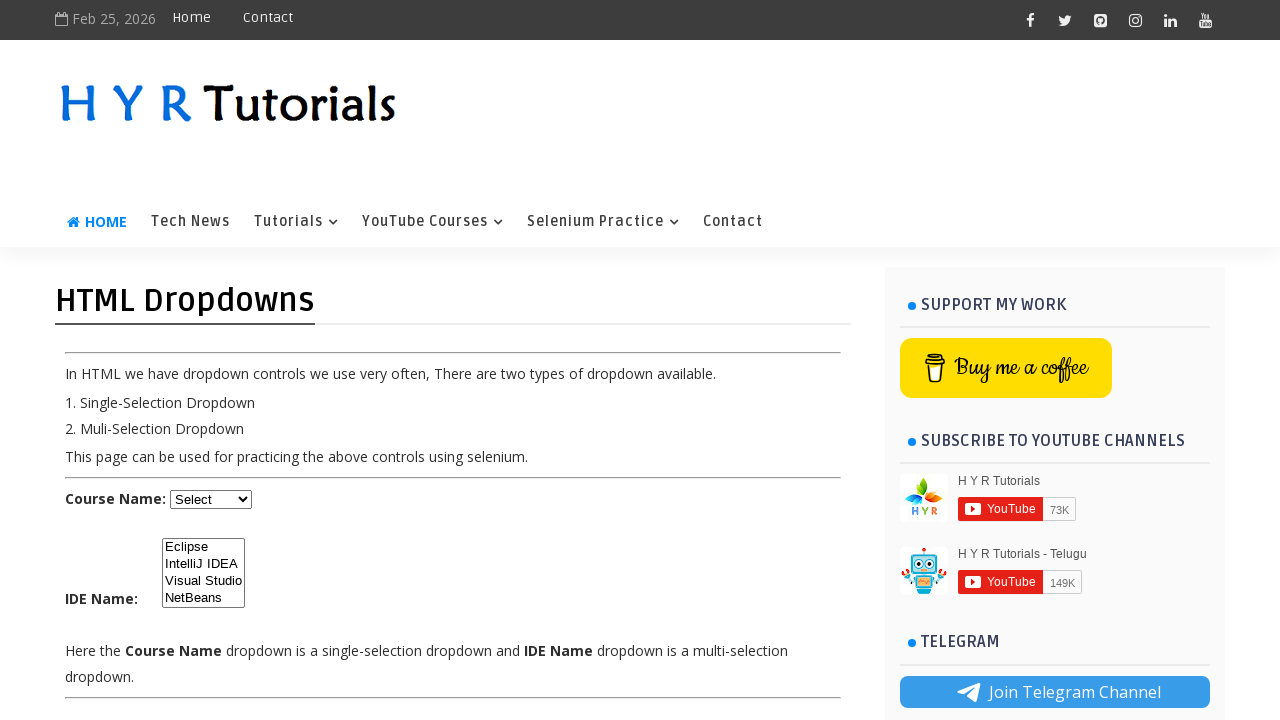

Set viewport size to 1920x1080 for better visibility
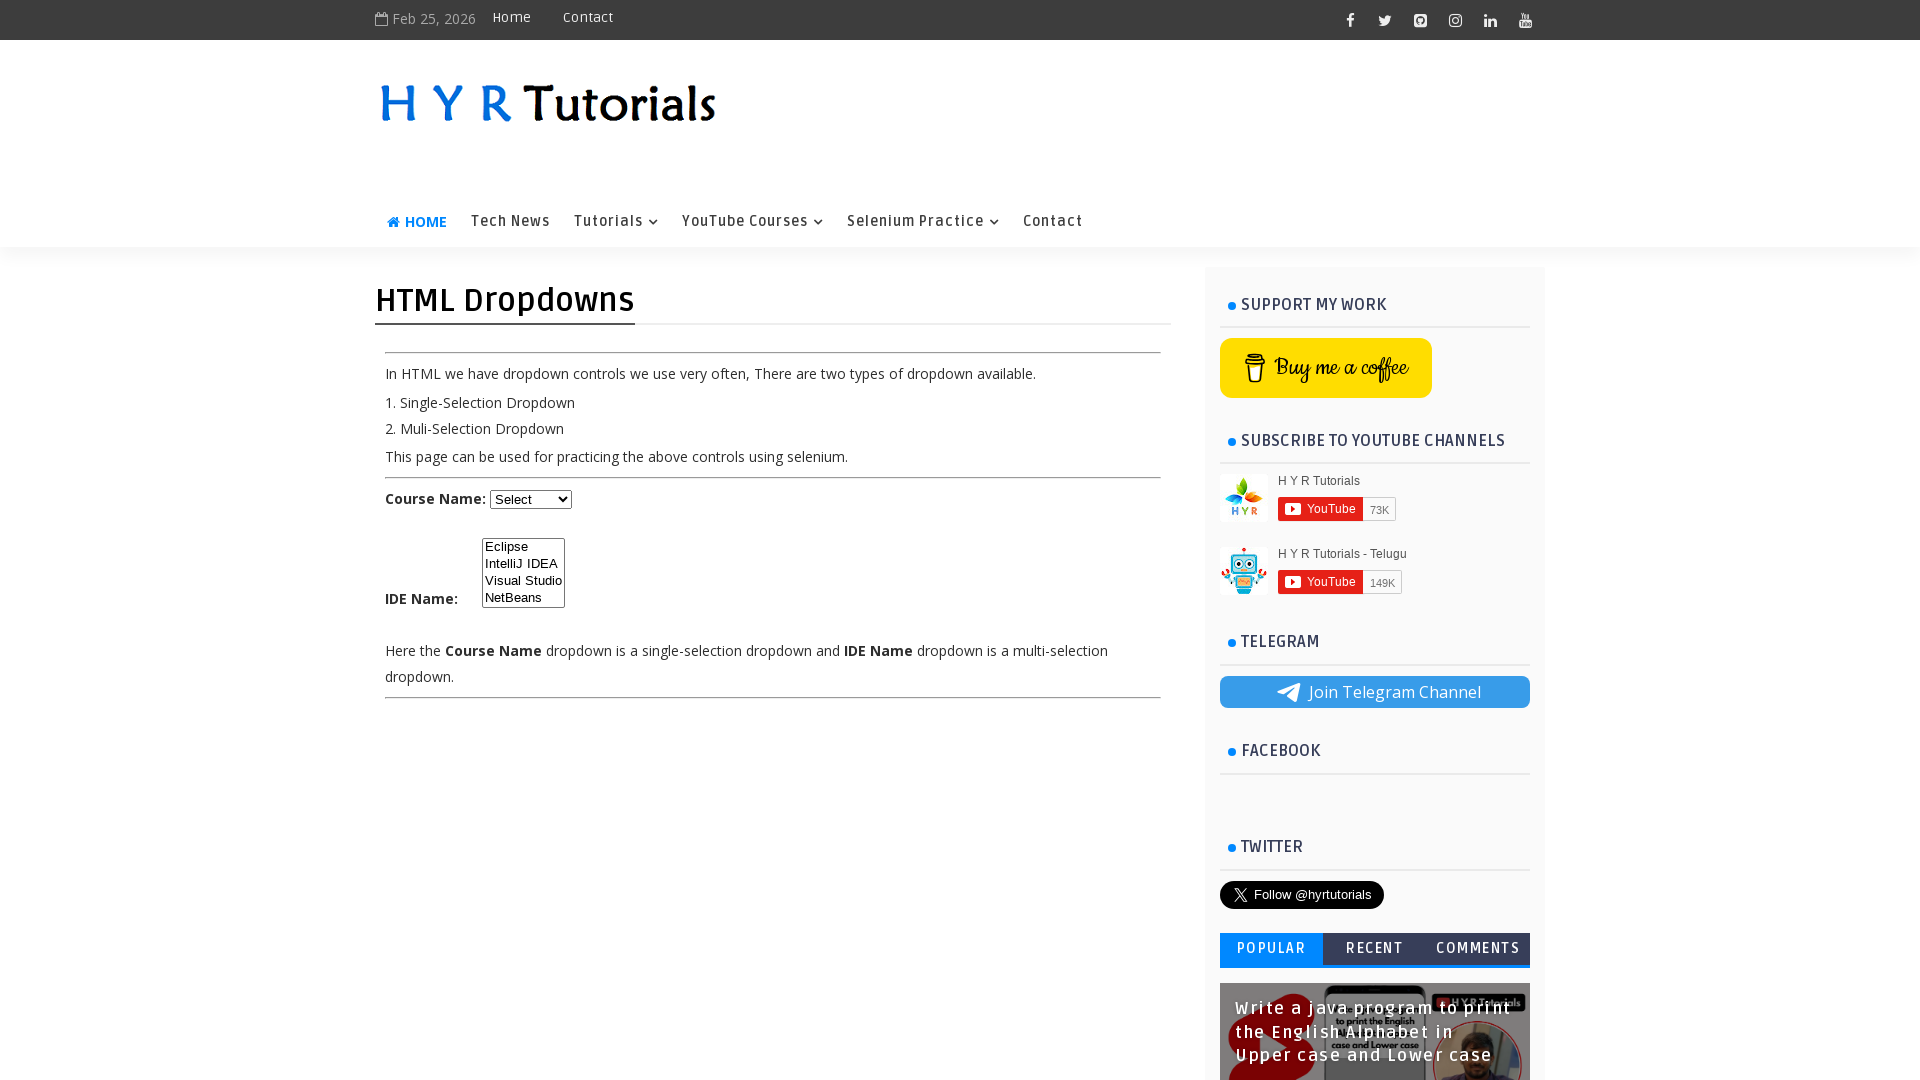

Selected 'Java' from the course dropdown on #course
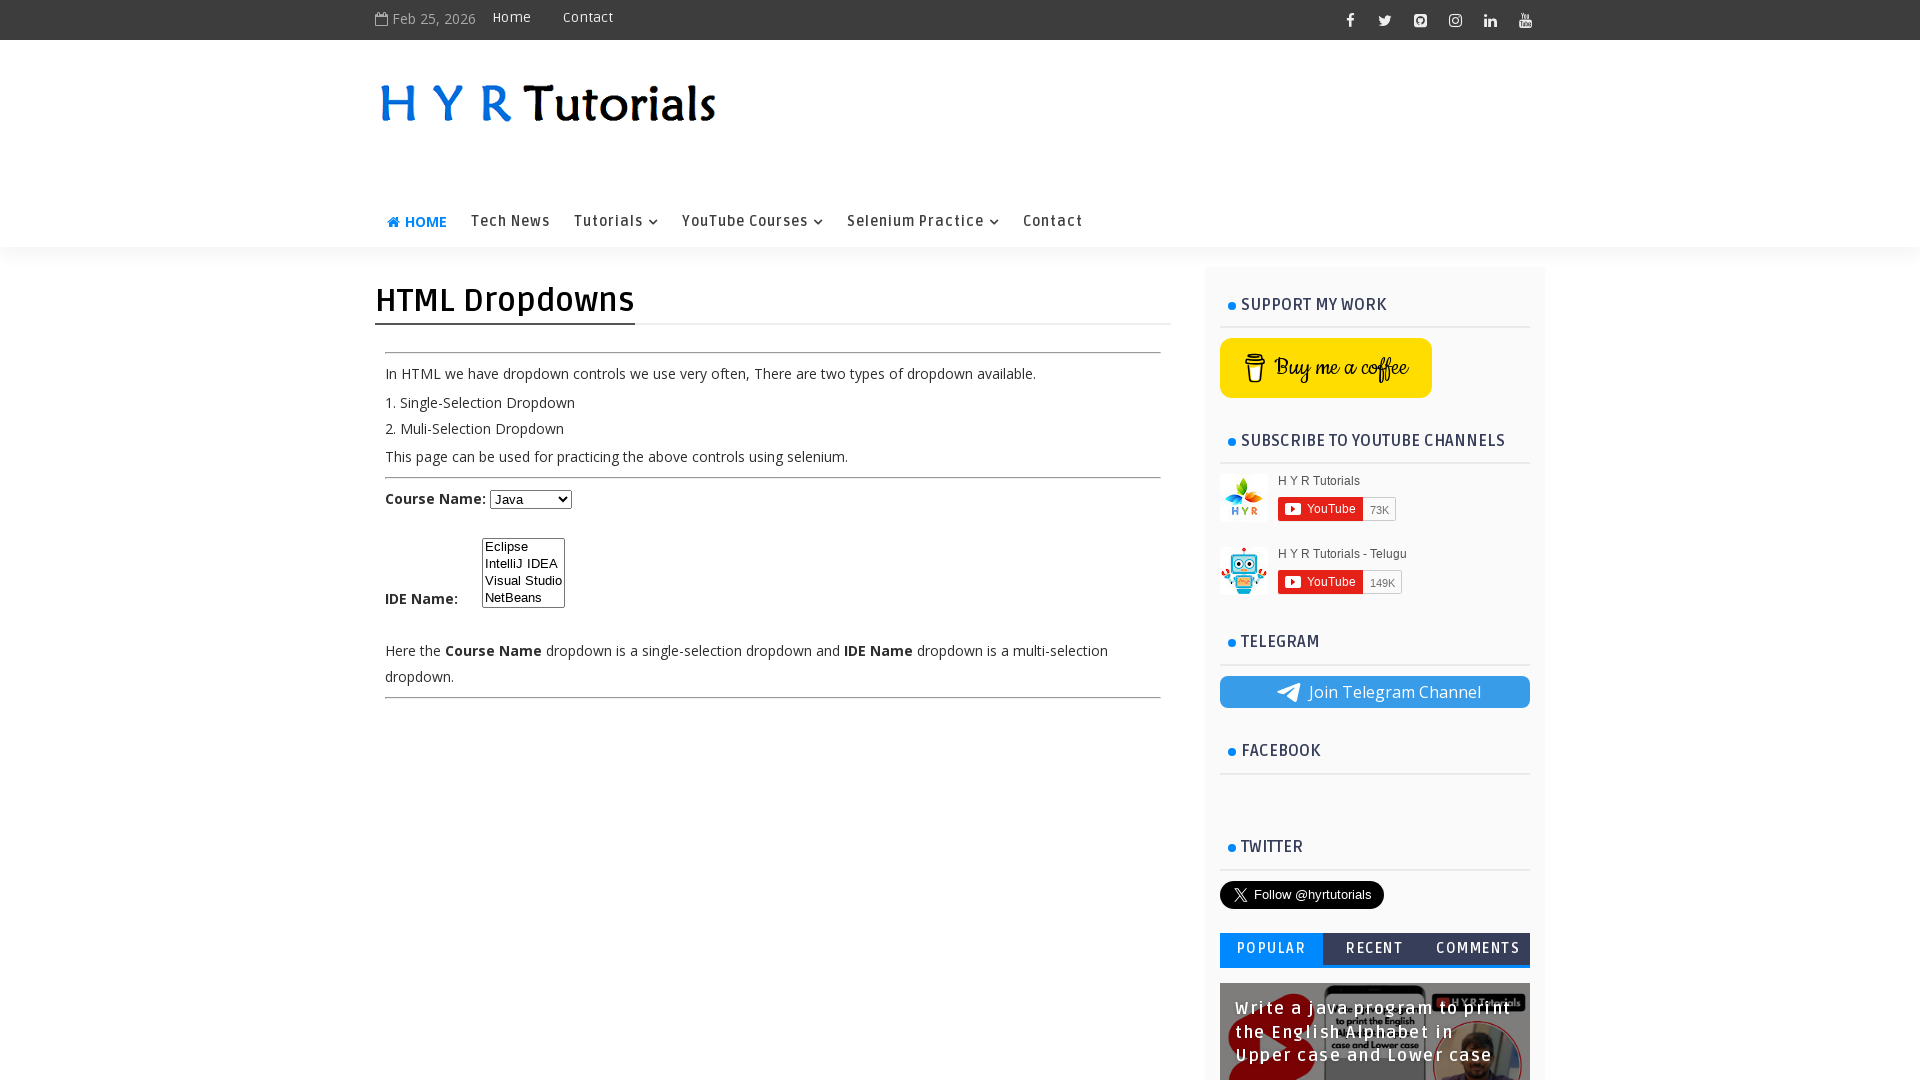

Selected 'Eclipse' from the IDE dropdown on #ide
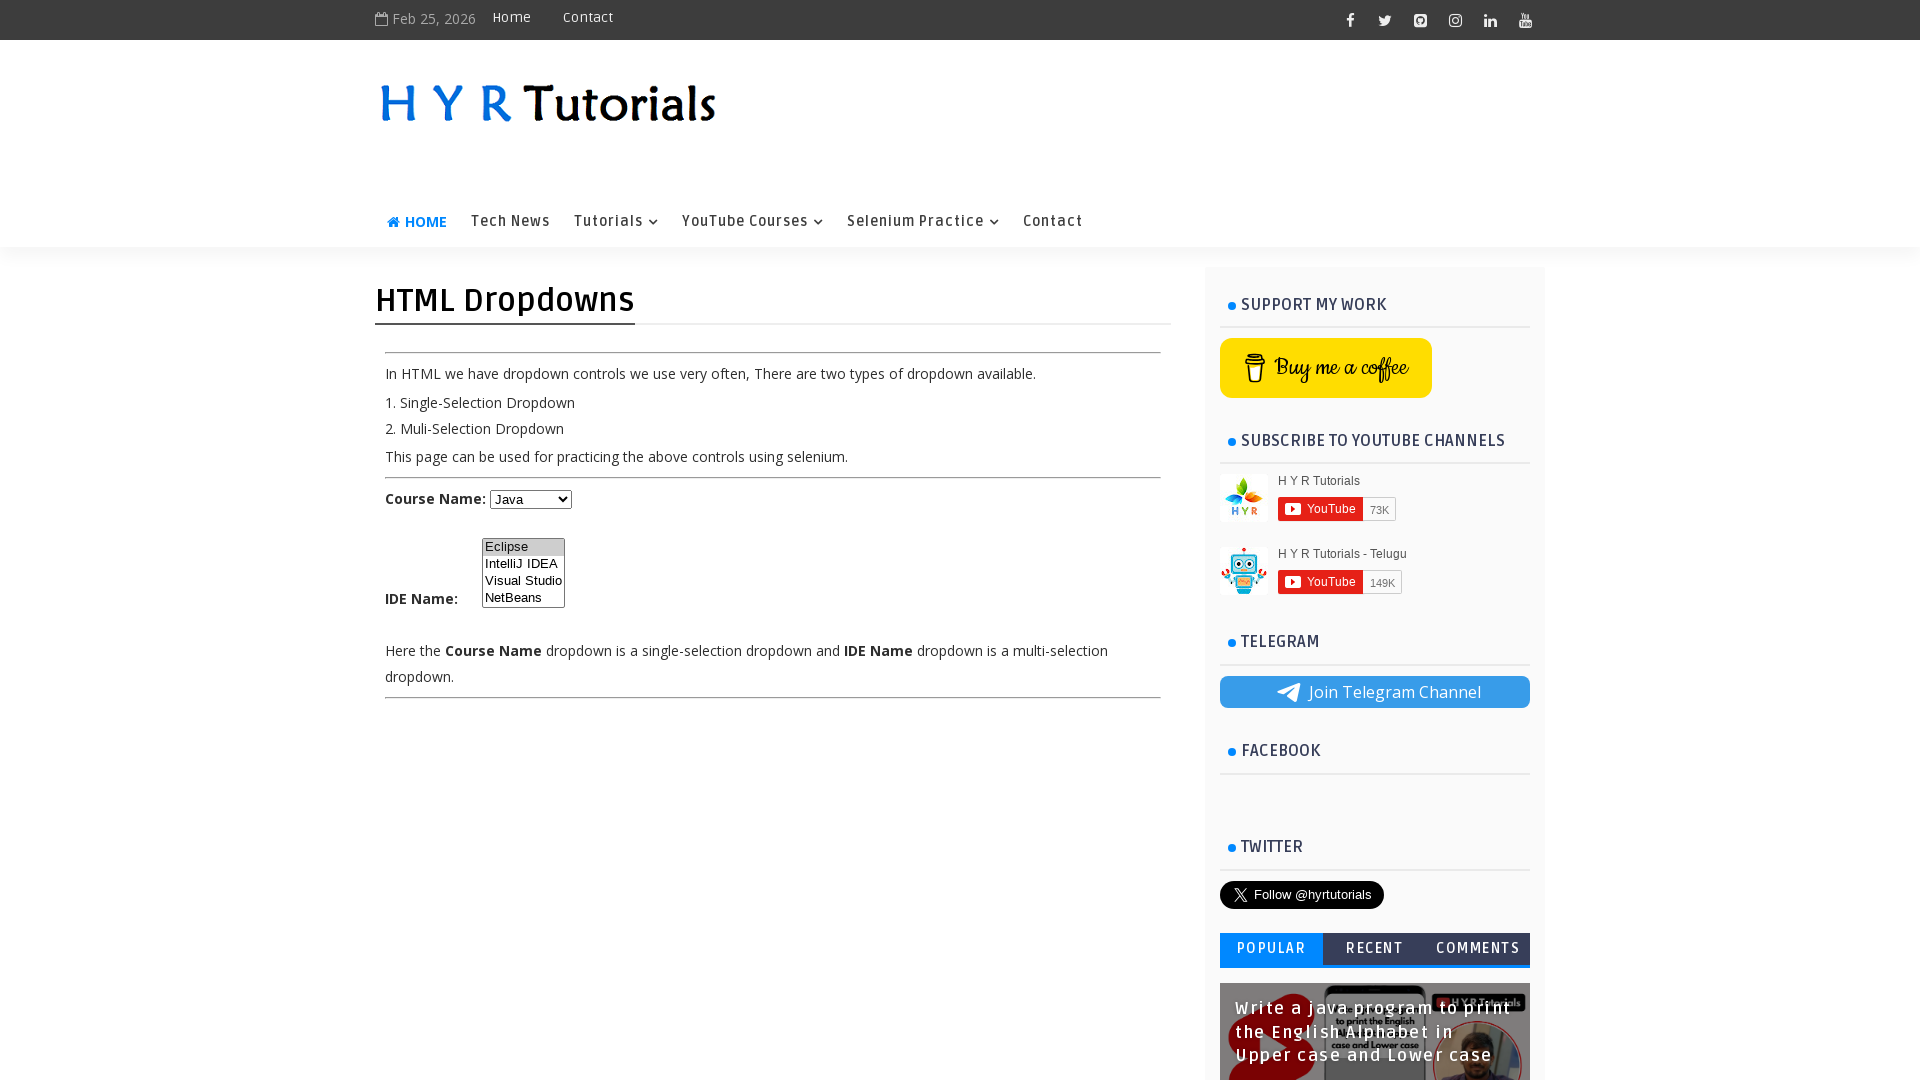

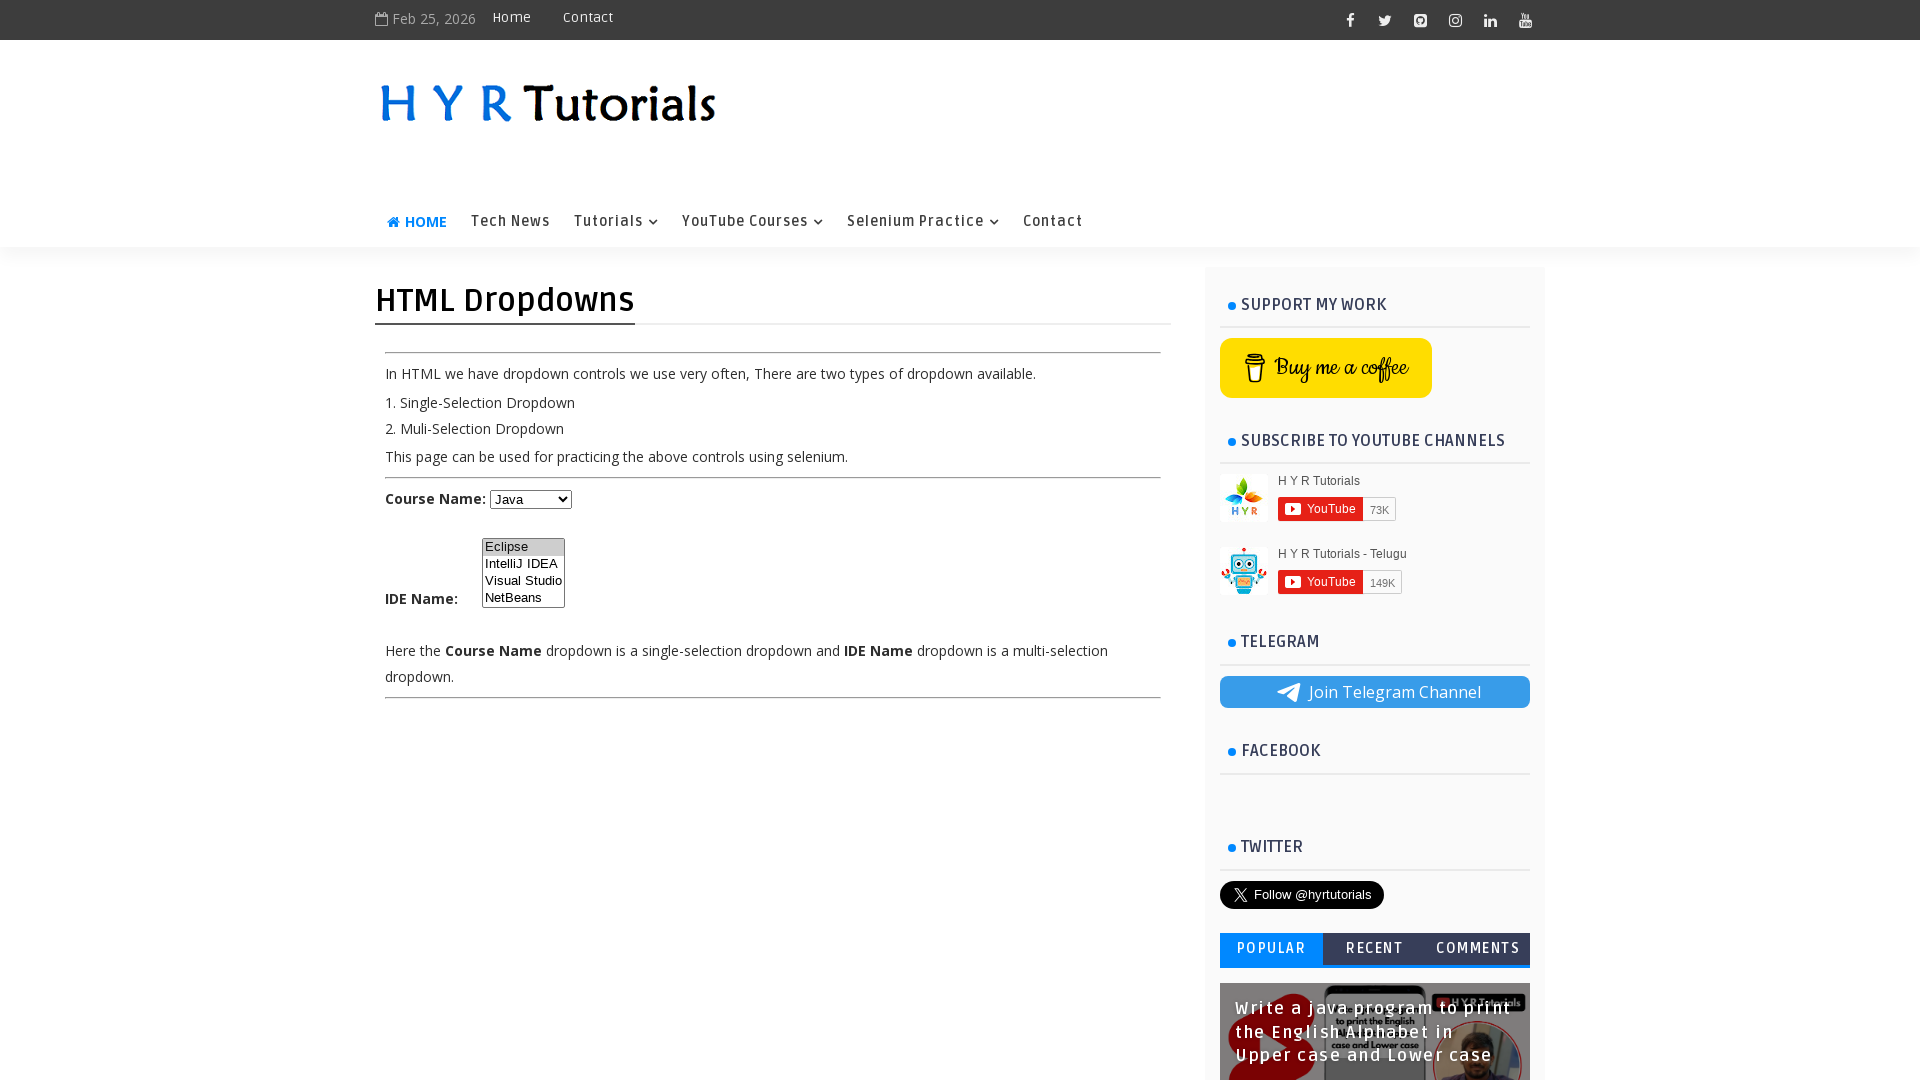